Navigates to the Holland and Barrett website homepage and waits for it to load

Starting URL: https://www.hollandandbarrett.com

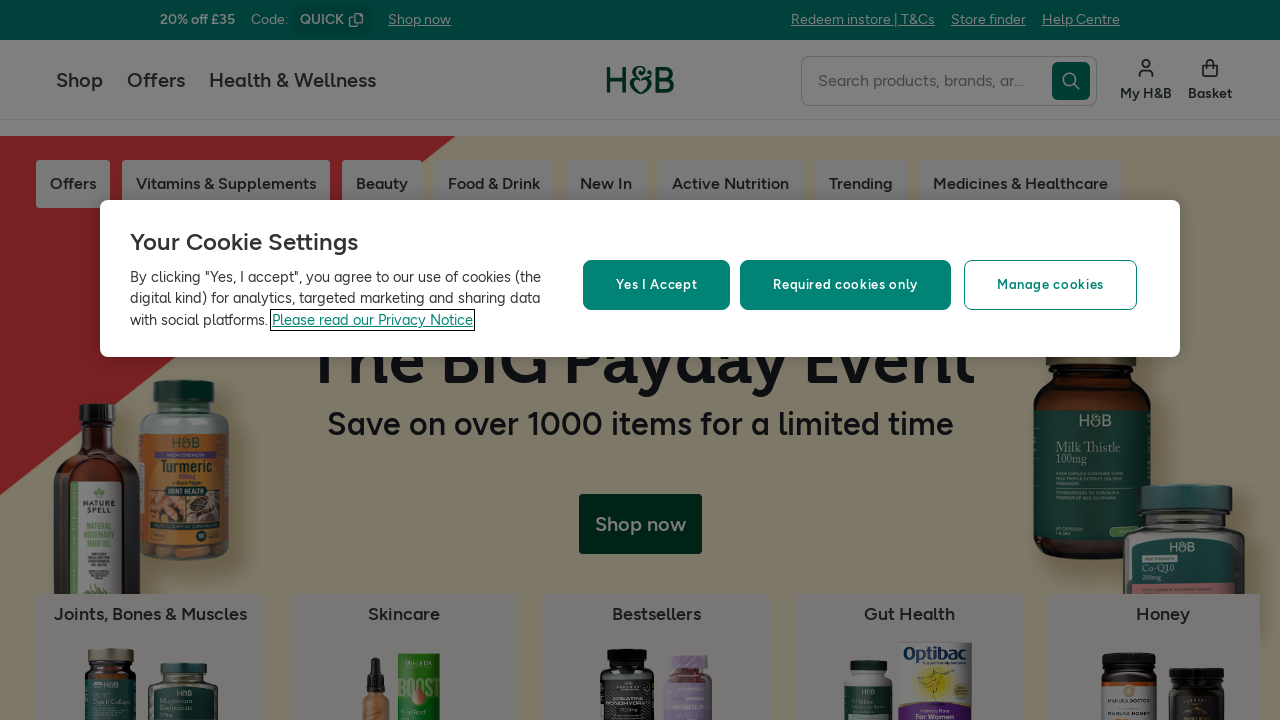

Navigated to Holland and Barrett homepage
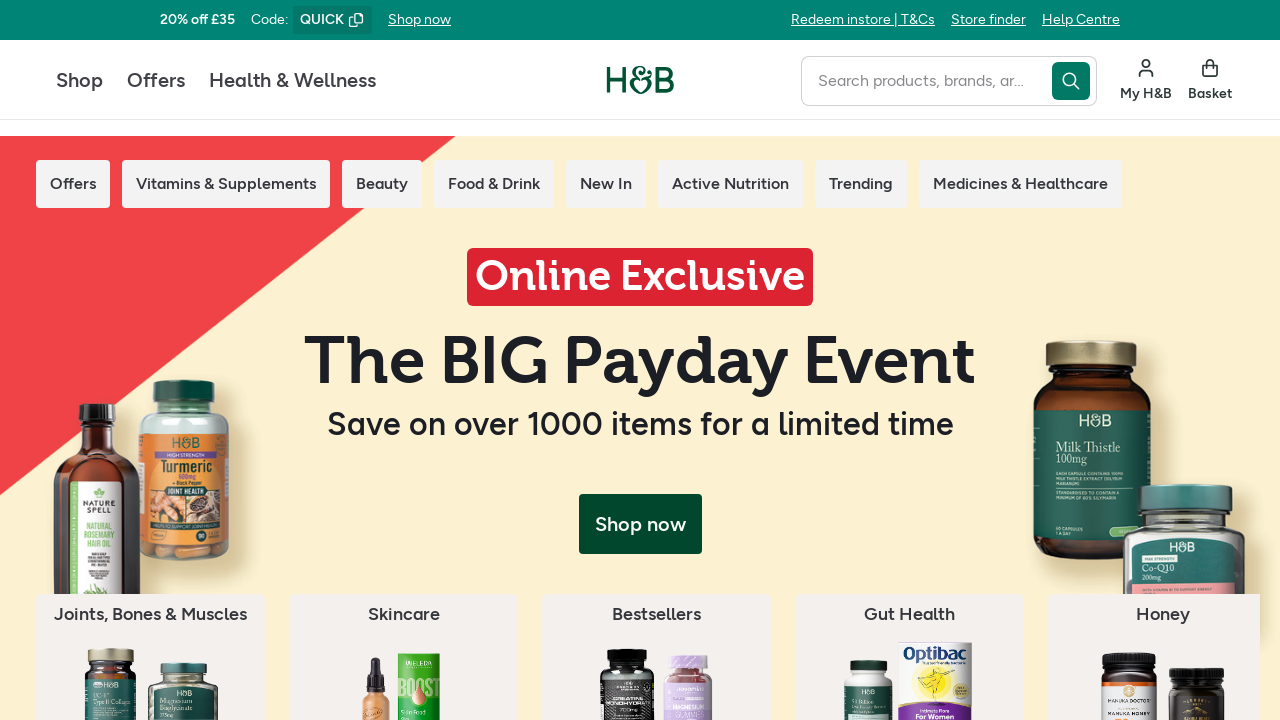

Waited for page to reach domcontentloaded state
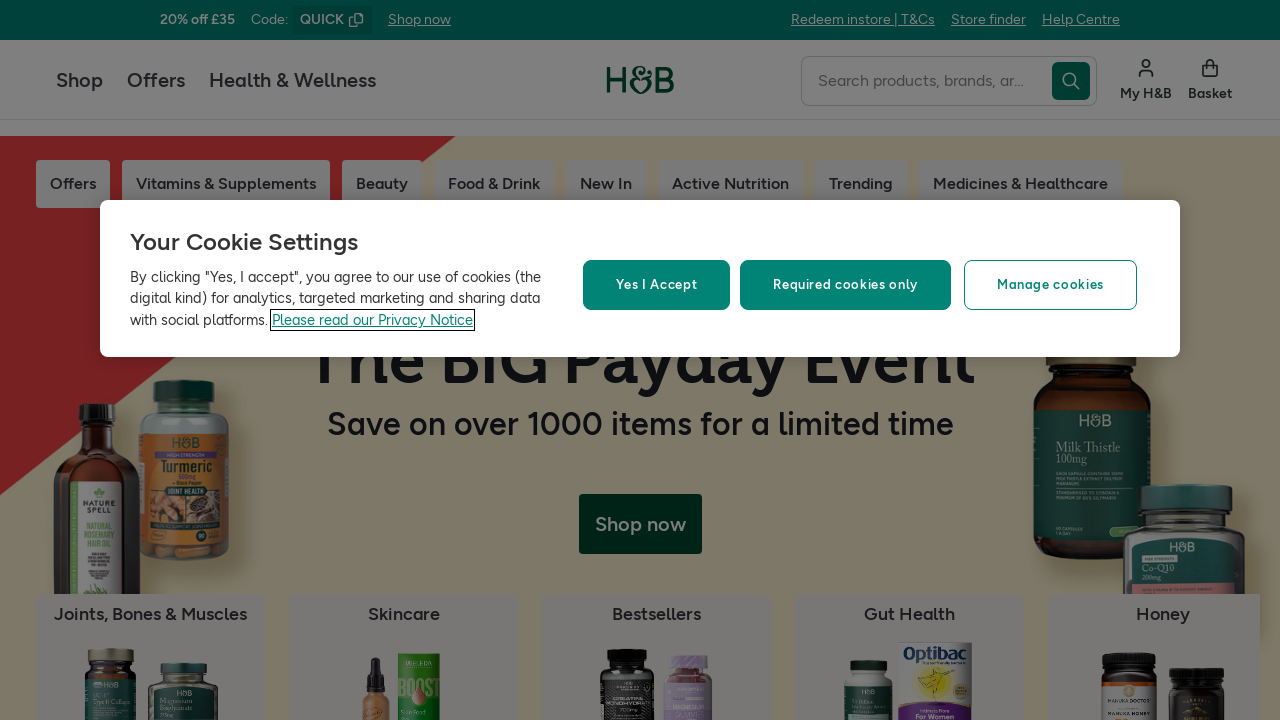

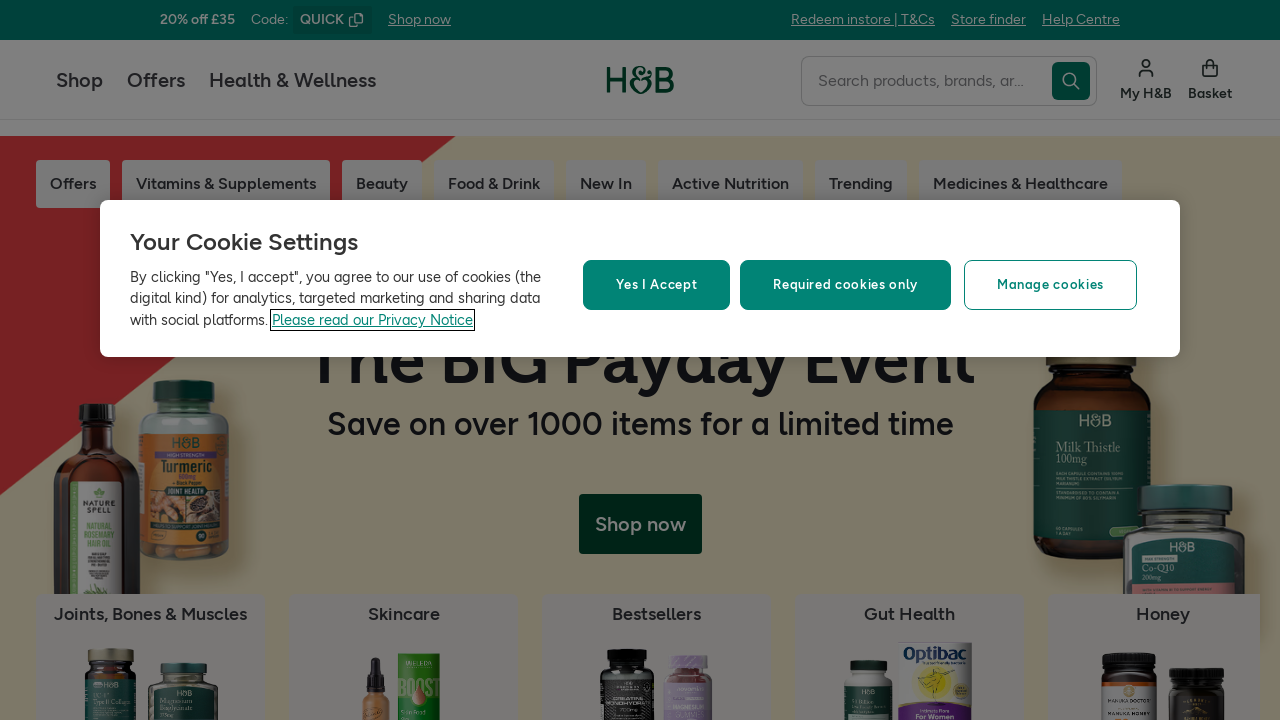